Tests registration form validation with invalid phone numbers (wrong length and invalid prefix)

Starting URL: https://alada.vn/tai-khoan/dang-ky.html

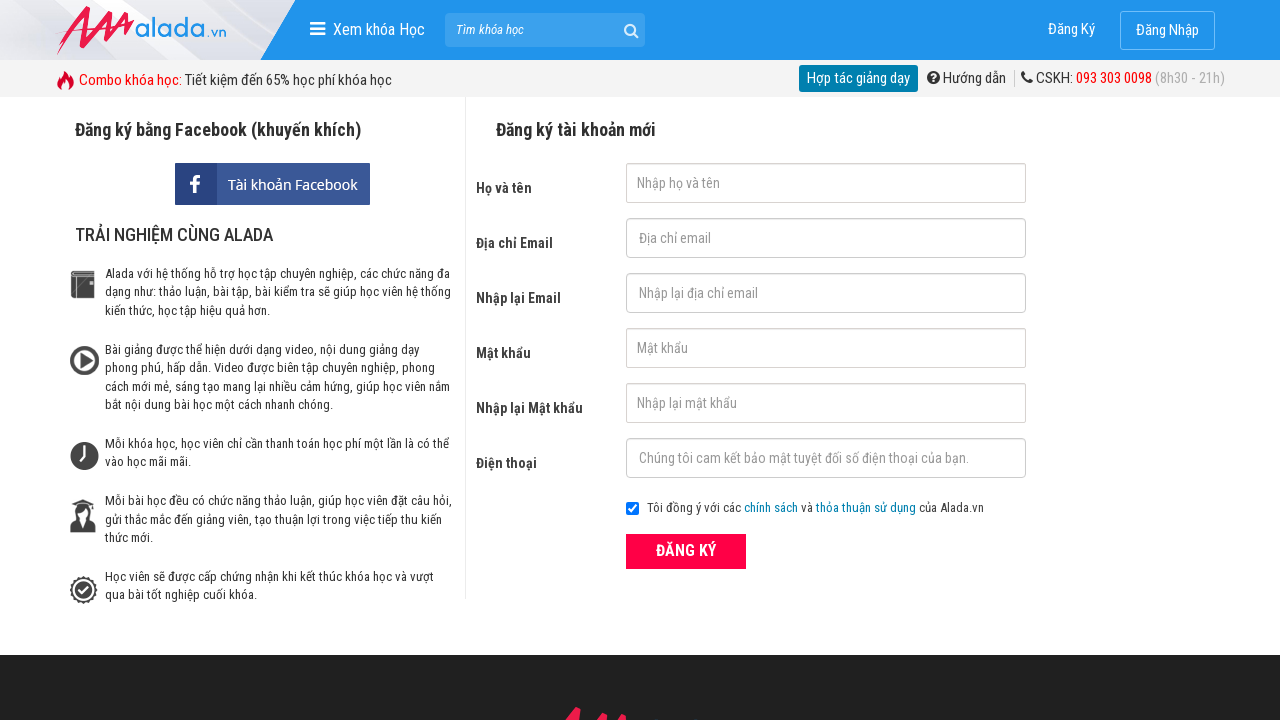

Filled first name field with 'Sherlock Holmes' on #txtFirstname
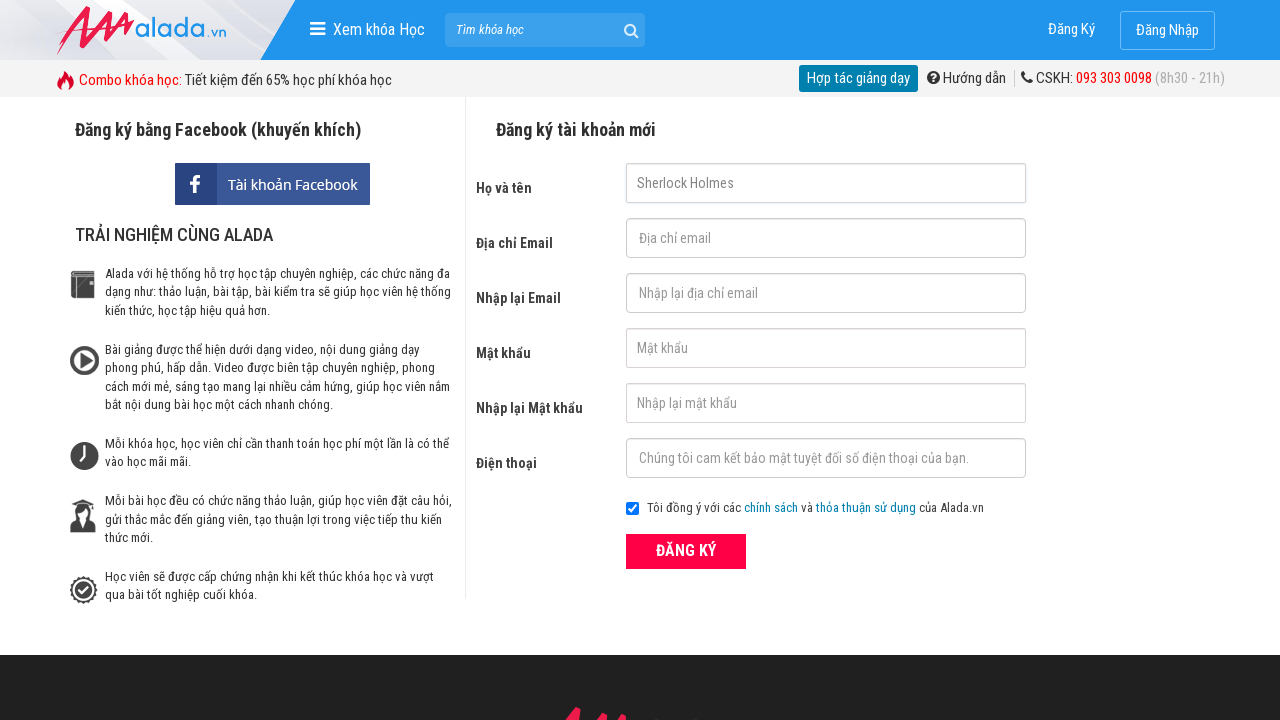

Filled email field with 'holmes.sher@gmail.com' on #txtEmail
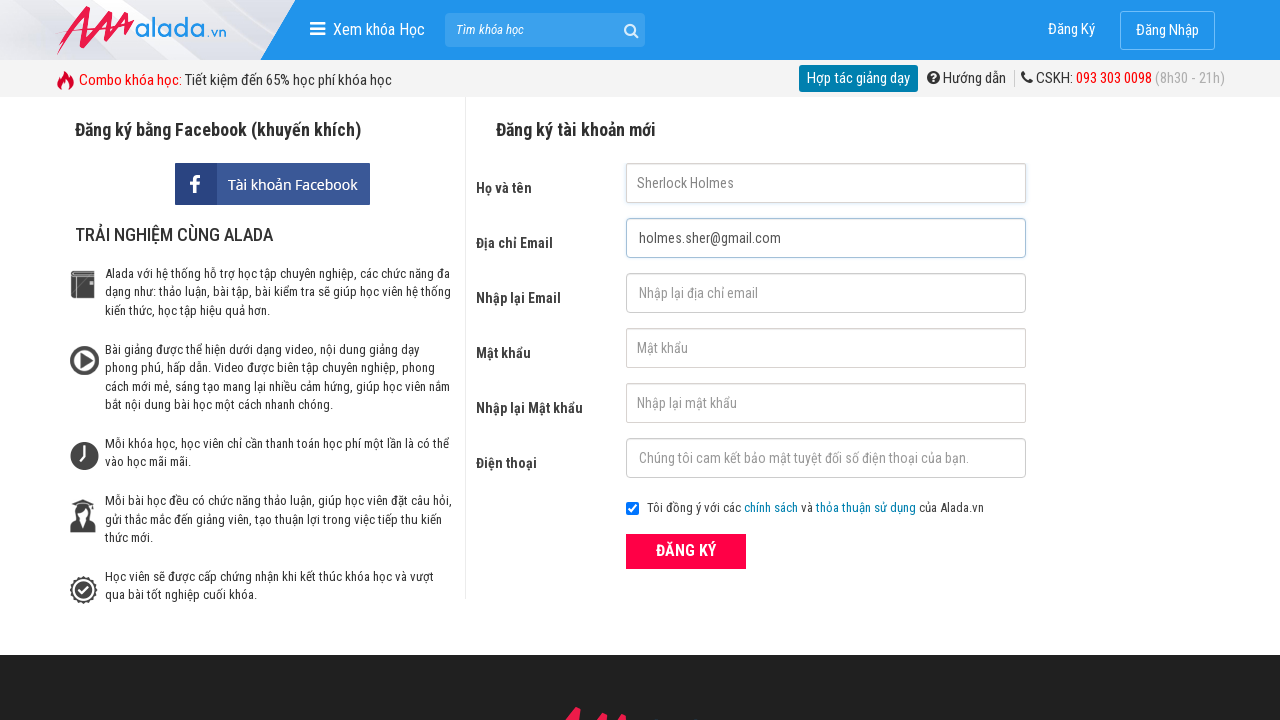

Filled confirm email field with 'holmes.sher@gmail.com' on #txtCEmail
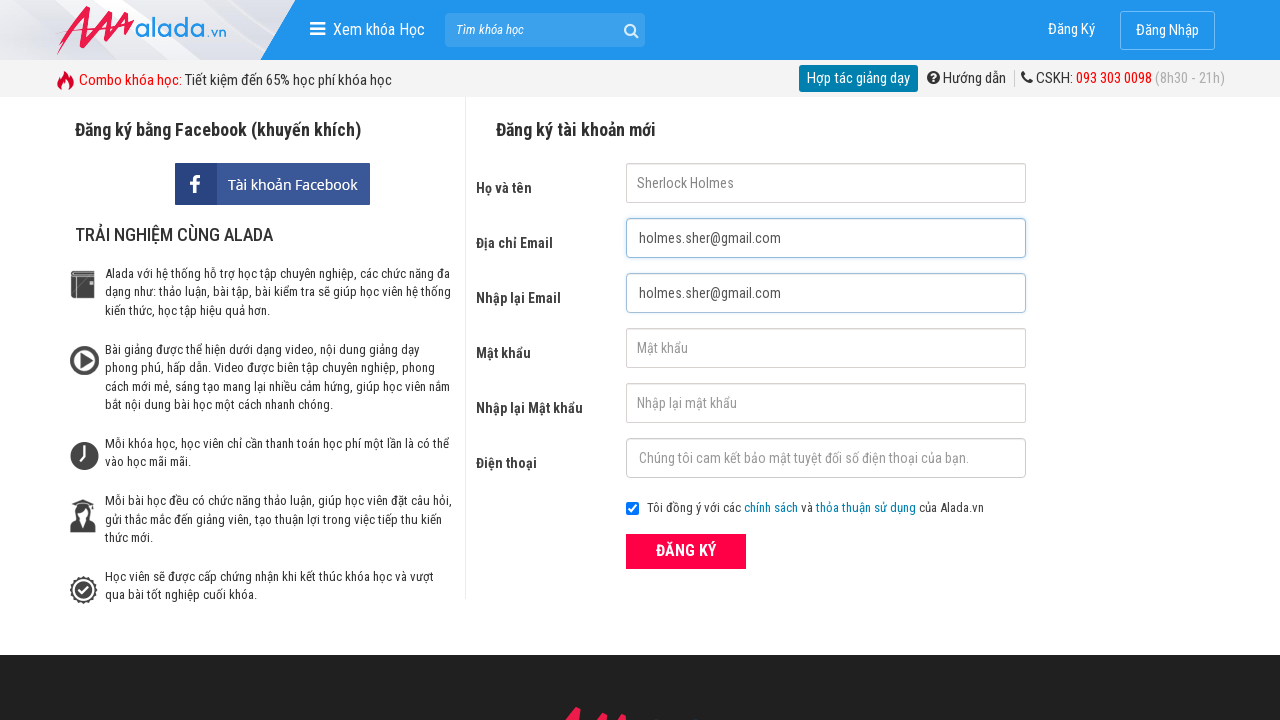

Filled password field with '123456' on #txtPassword
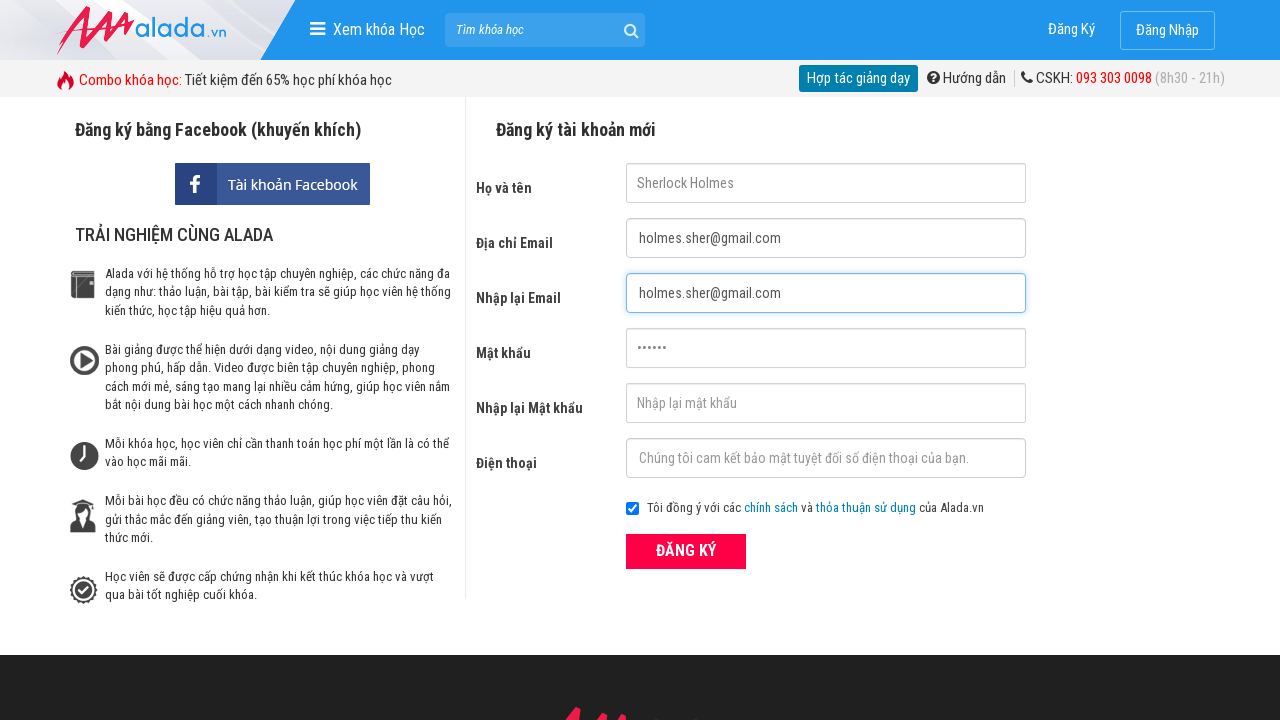

Filled confirm password field with '123456' on #txtCPassword
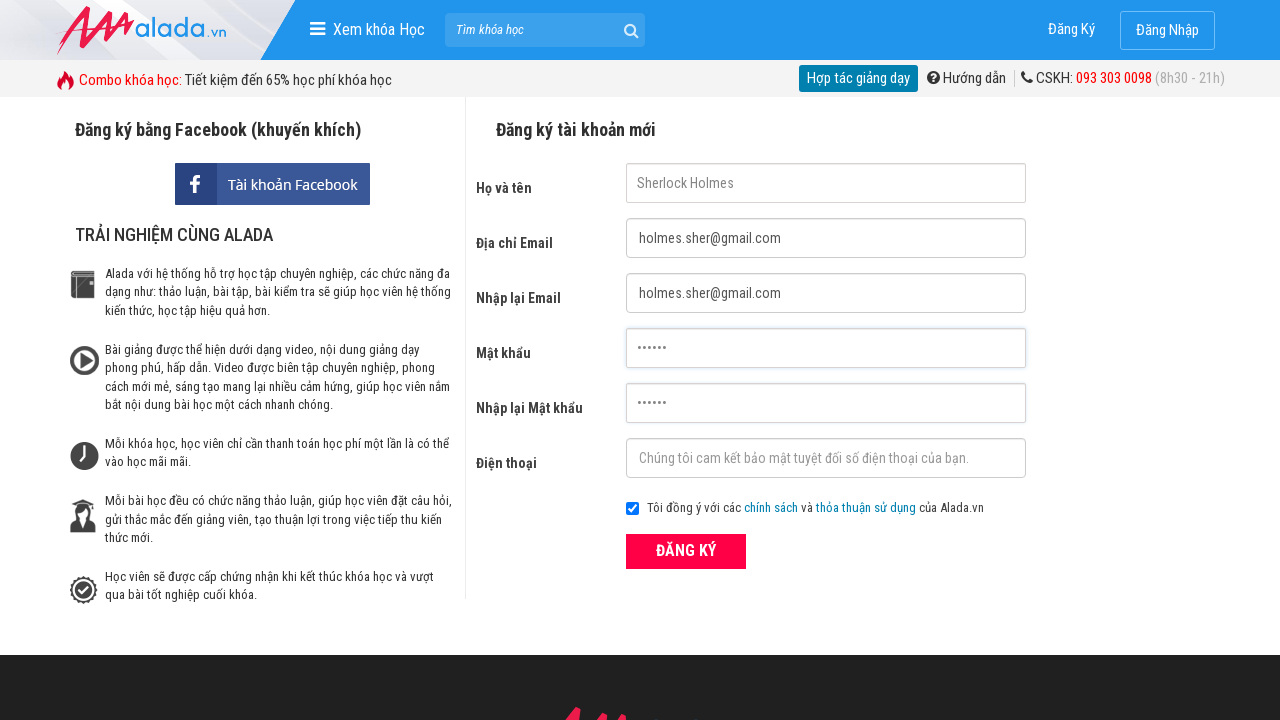

Filled phone field with invalid 9-digit number '098765432' (less than 10 digits) on #txtPhone
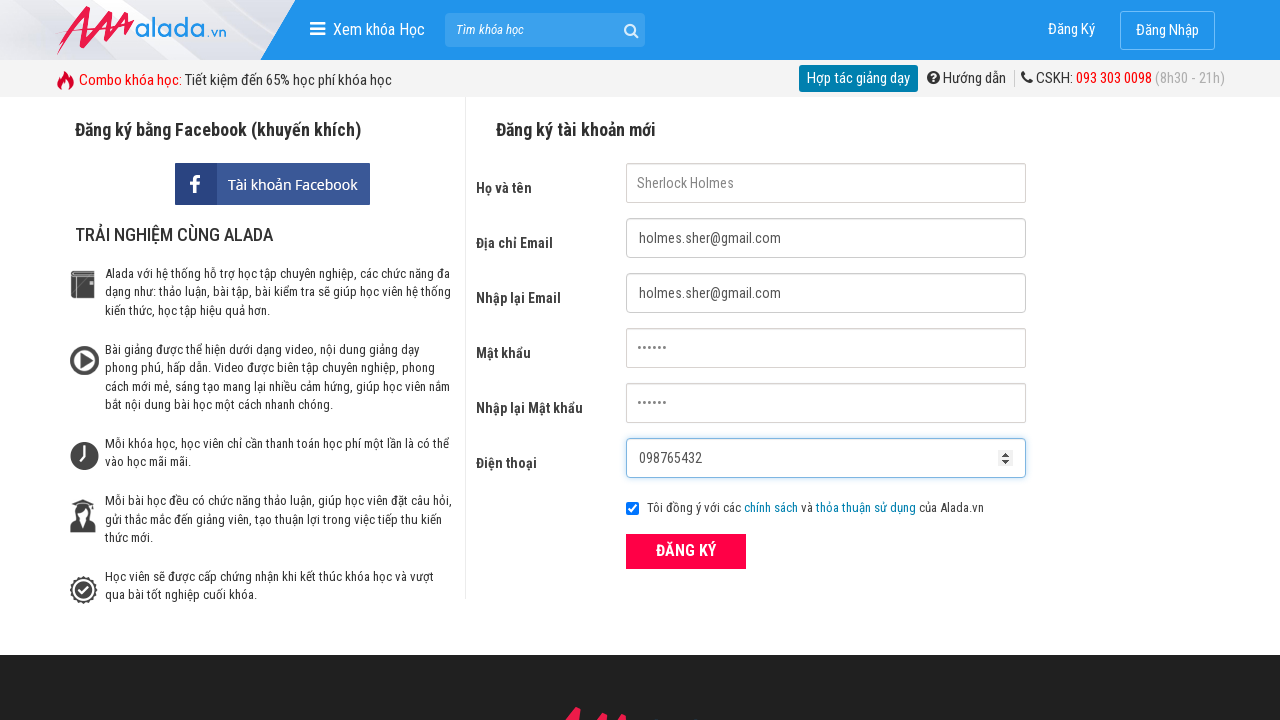

Clicked ĐĂNG KÝ (Register) button to test Case 1 validation at (686, 551) on xpath=//div[@class='form frmRegister']//button[text()='ĐĂNG KÝ']
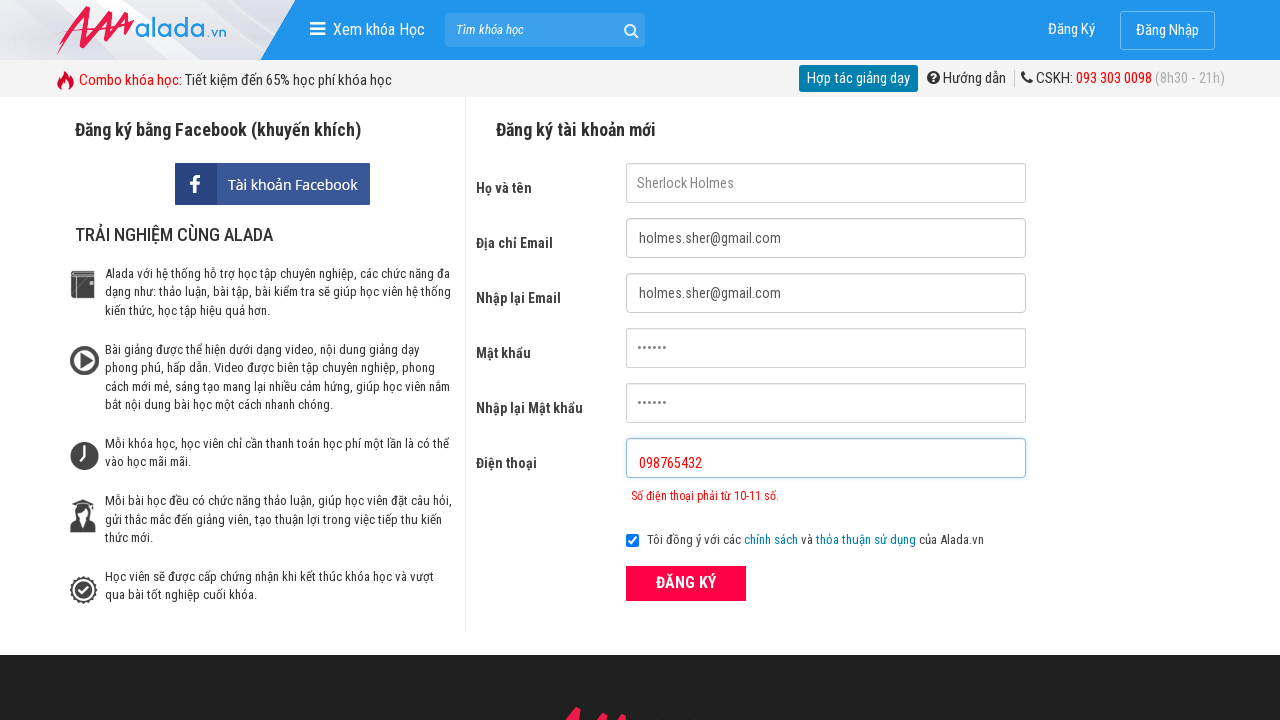

Verified error message appeared for 9-digit phone number
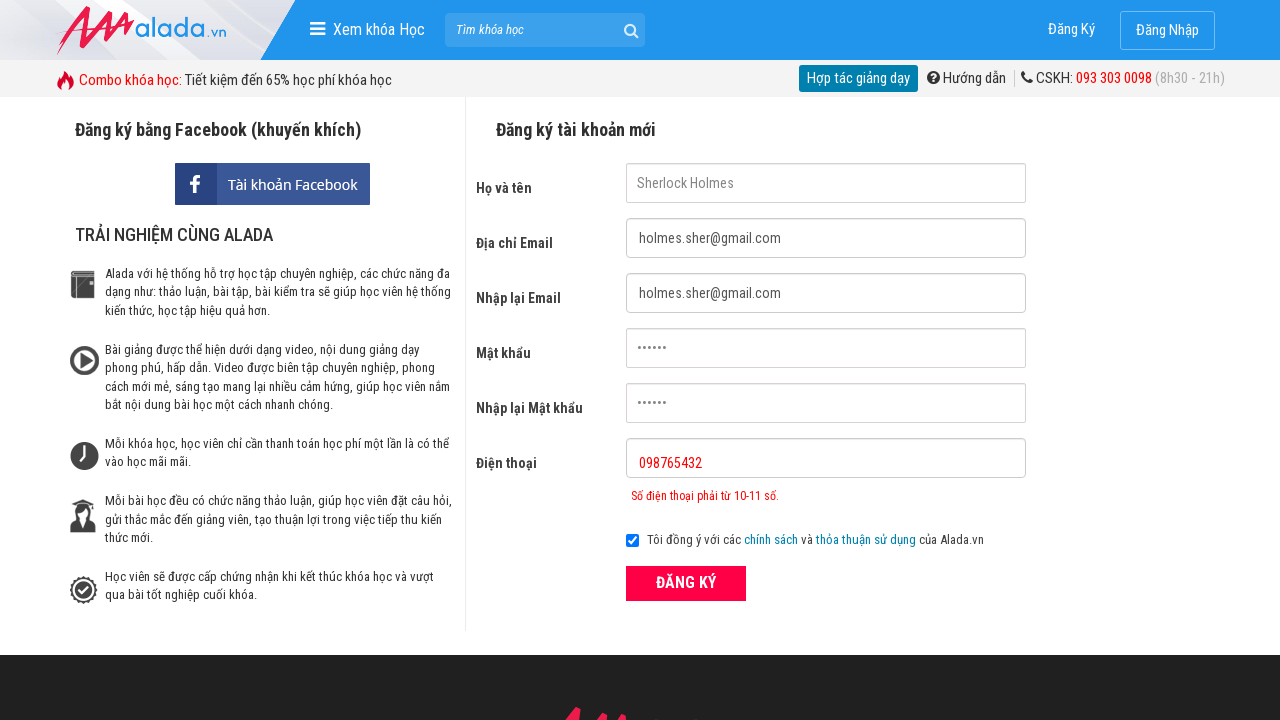

Filled phone field with invalid 12-digit number '098765432100' (more than 11 digits) on #txtPhone
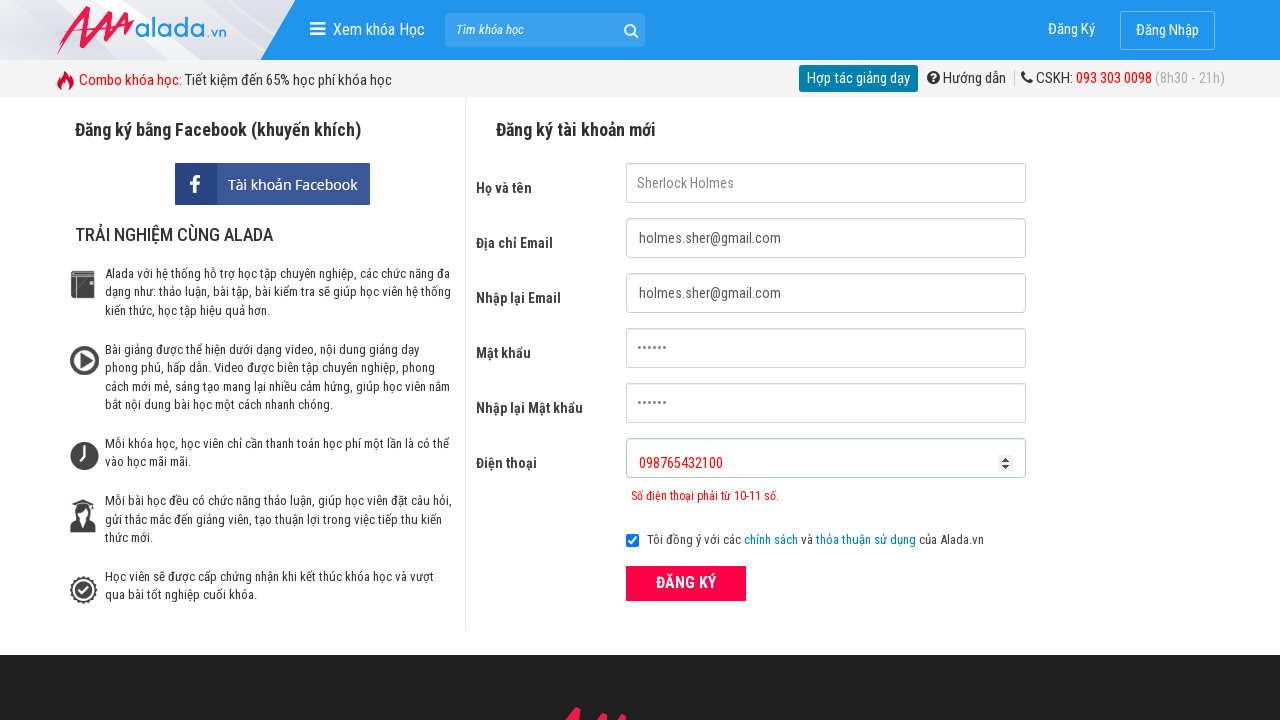

Clicked ĐĂNG KÝ (Register) button to test Case 2 validation at (686, 583) on xpath=//div[@class='form frmRegister']//button[text()='ĐĂNG KÝ']
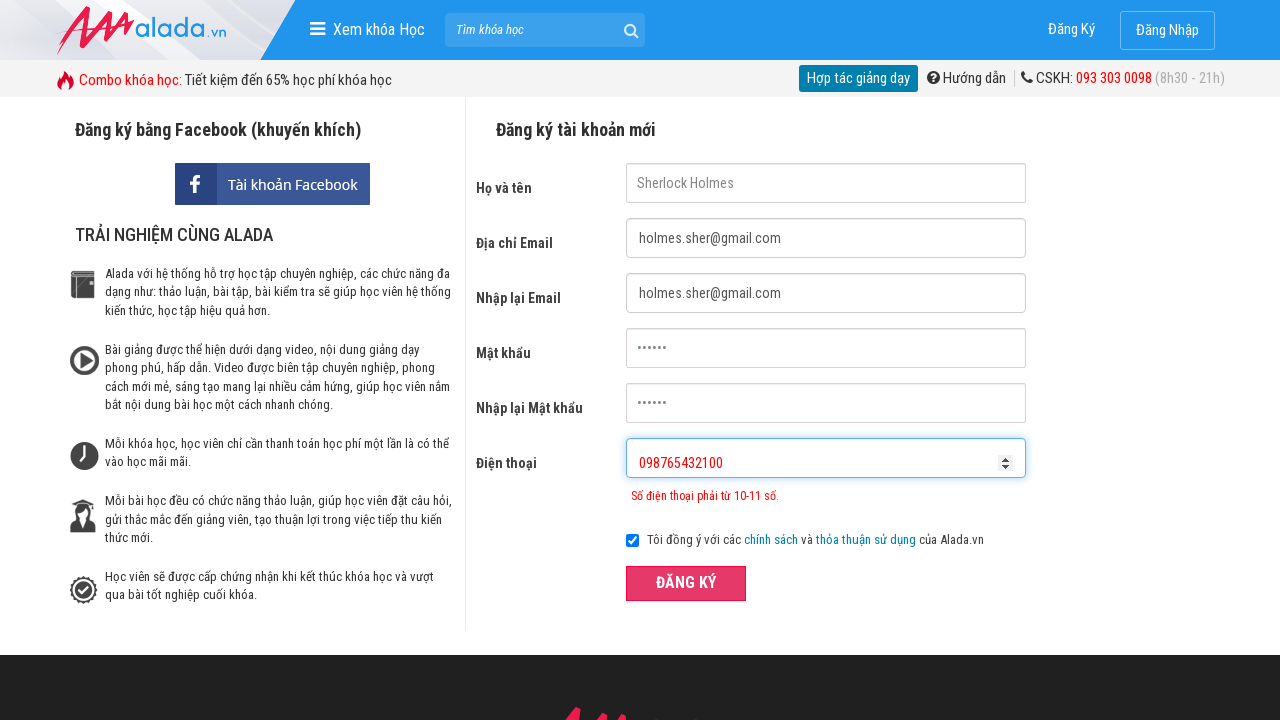

Verified error message appeared for 12-digit phone number
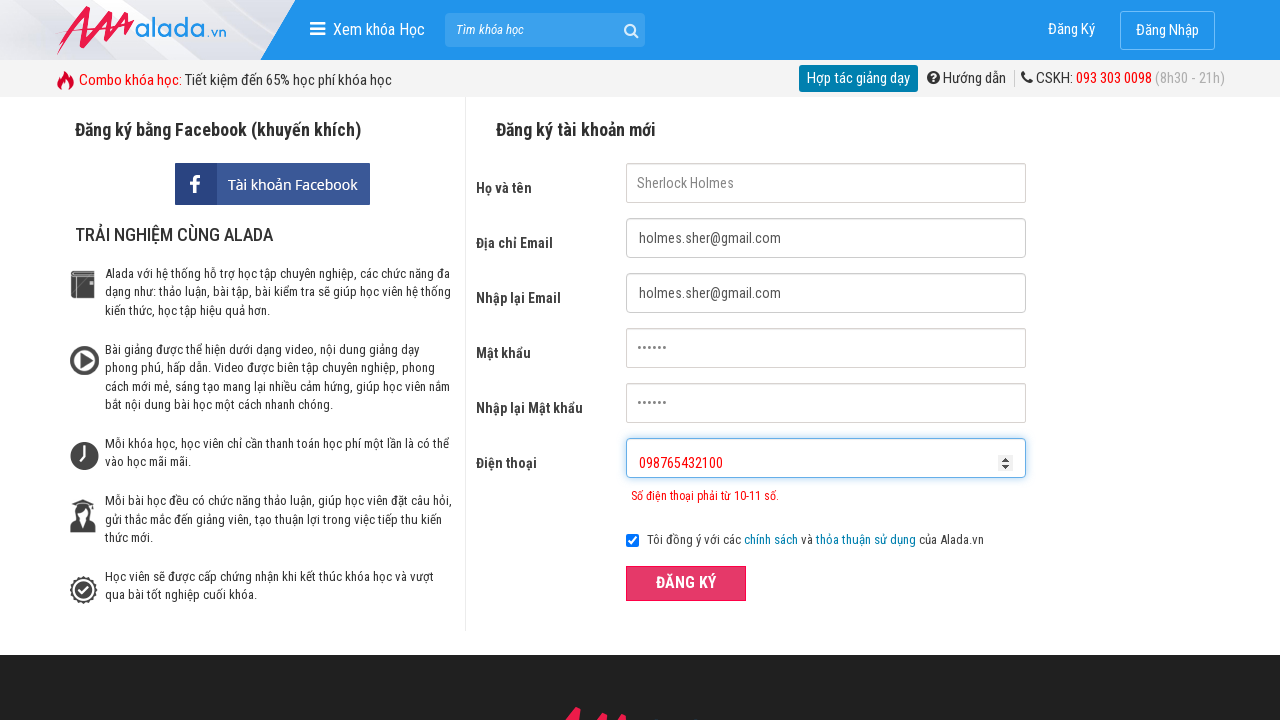

Filled phone field with invalid prefix number '00500000000' on #txtPhone
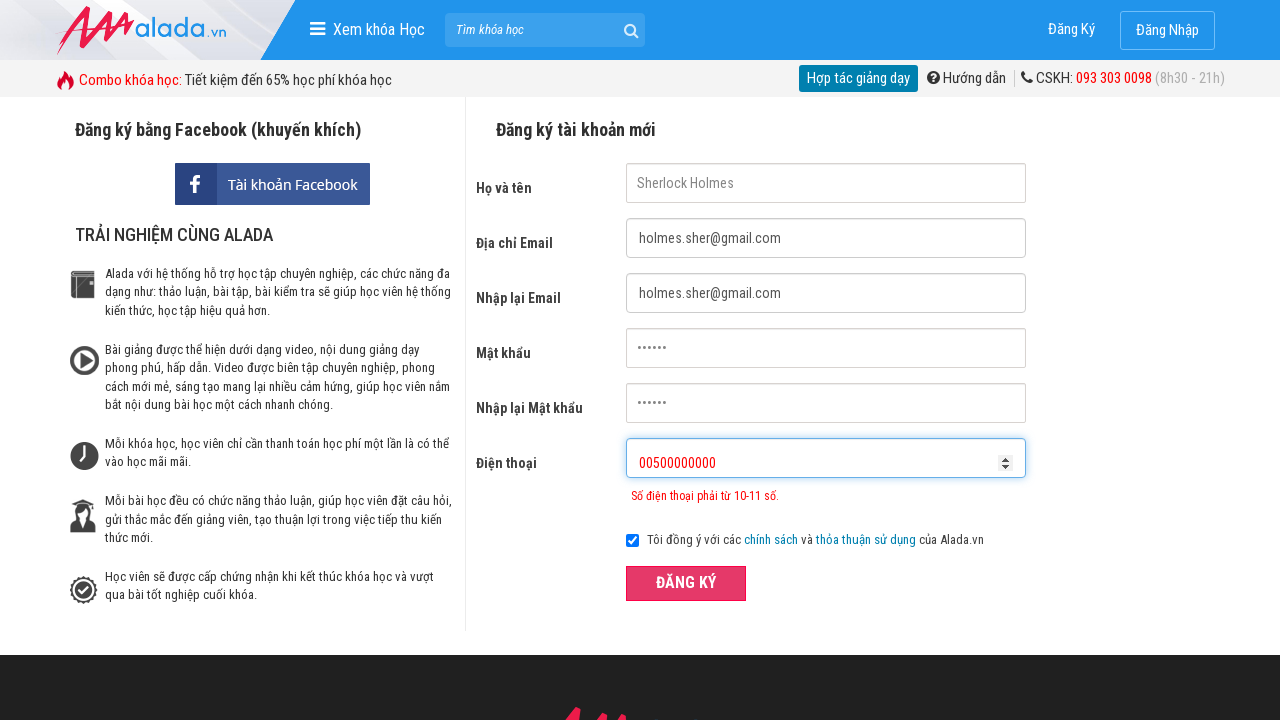

Clicked ĐĂNG KÝ (Register) button to test Case 3 validation at (686, 583) on xpath=//div[@class='form frmRegister']//button[text()='ĐĂNG KÝ']
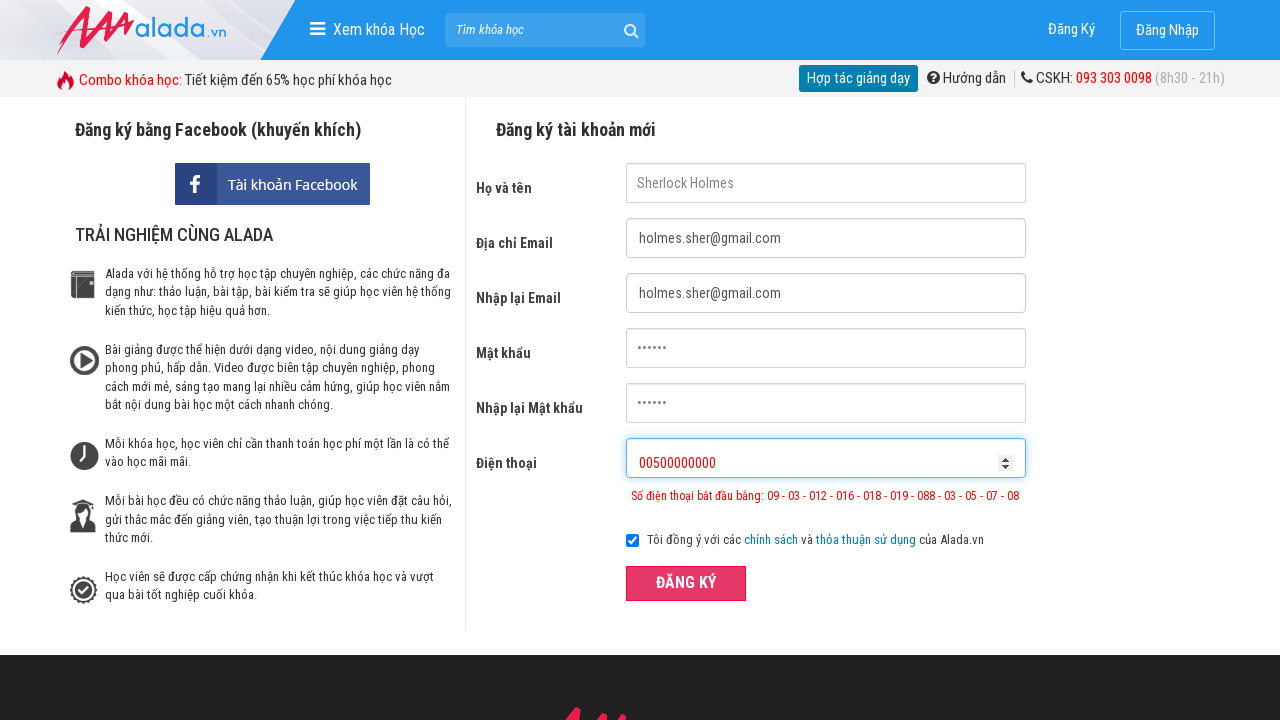

Verified error message appeared for phone number with invalid prefix
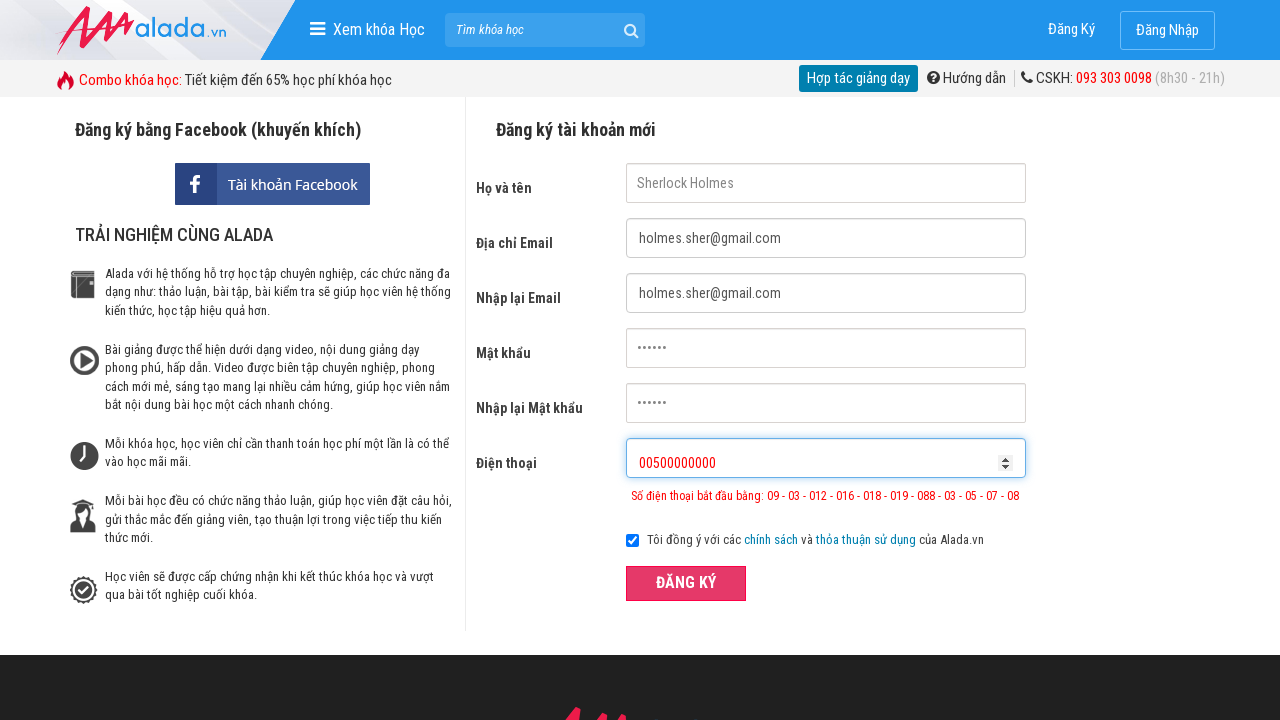

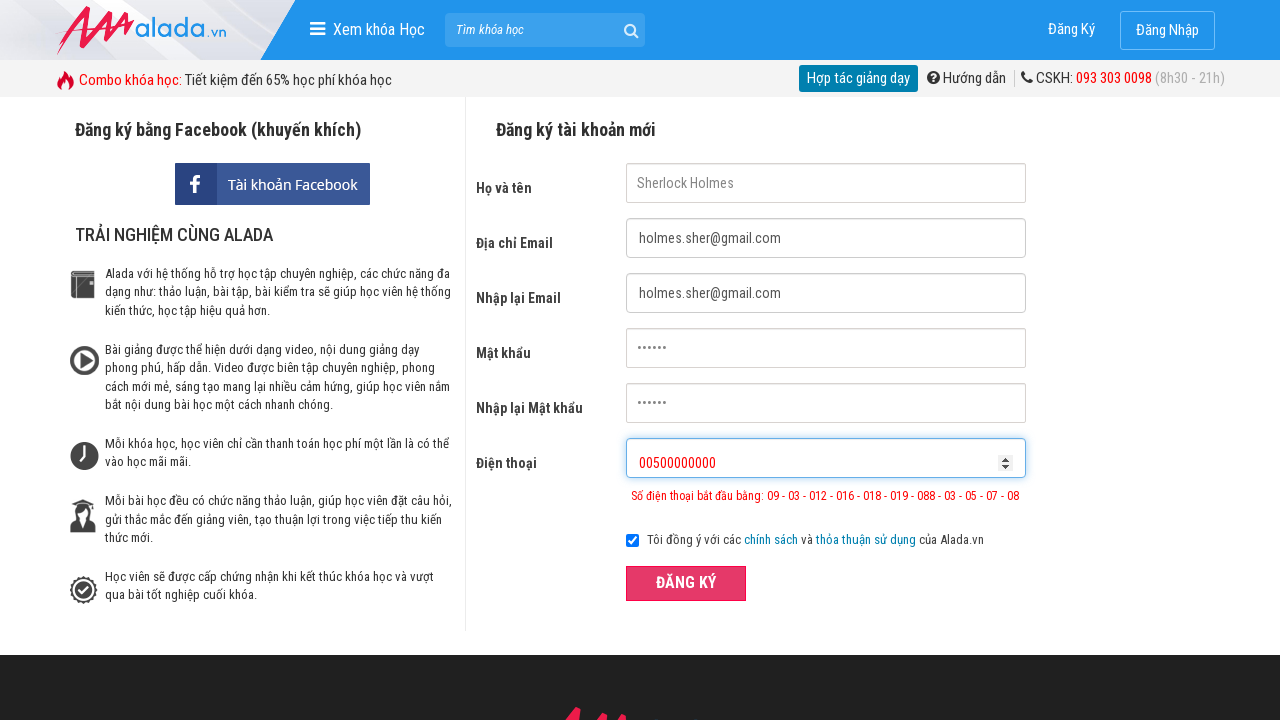